Tests JavaScript prompt dialog by clicking a button, entering text into the prompt, accepting it, and verifying the entered text is displayed

Starting URL: https://automationfc.github.io/basic-form/index.html

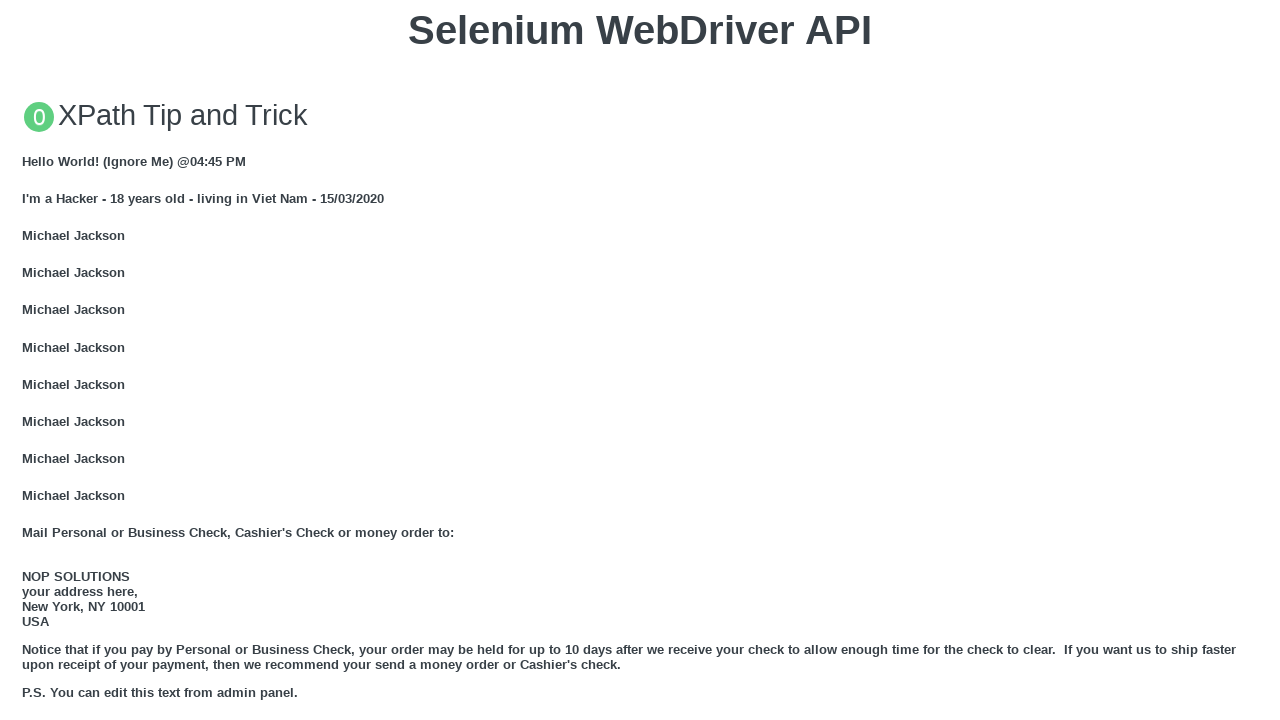

Set up dialog handler to accept prompt with text 'buimyky'
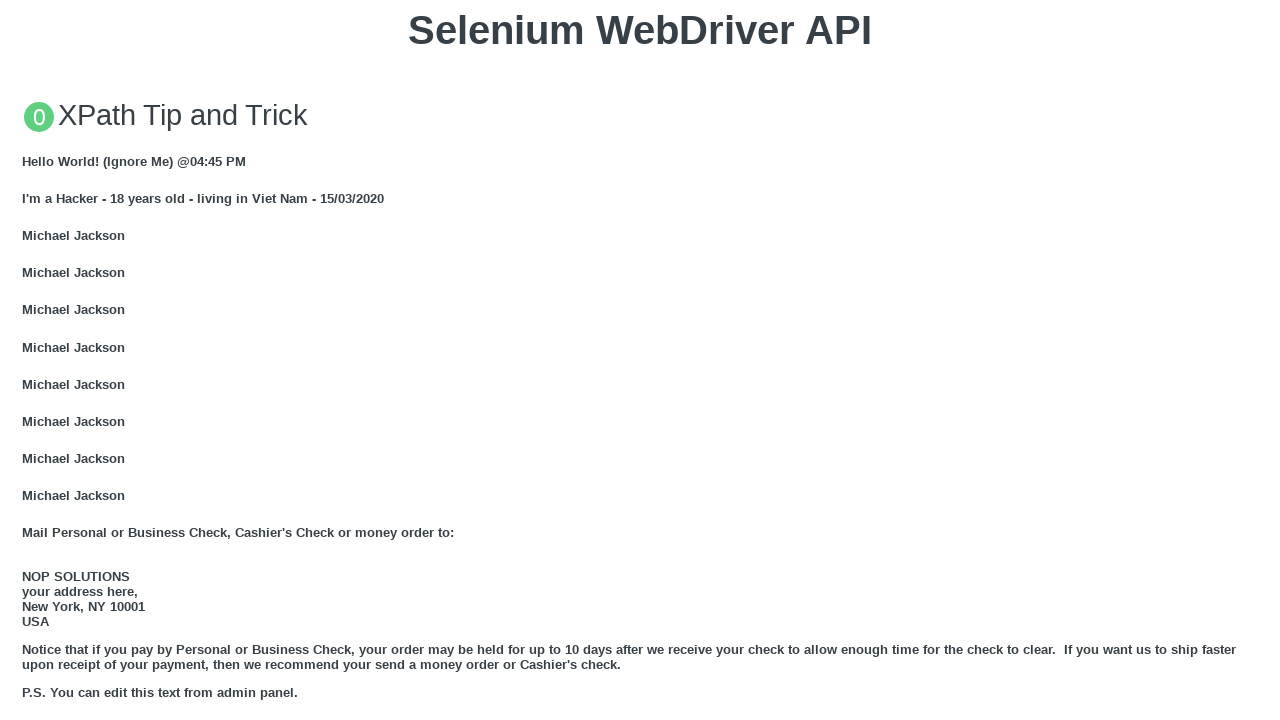

Clicked button to trigger JavaScript prompt dialog at (640, 360) on button[onclick='jsPrompt()']
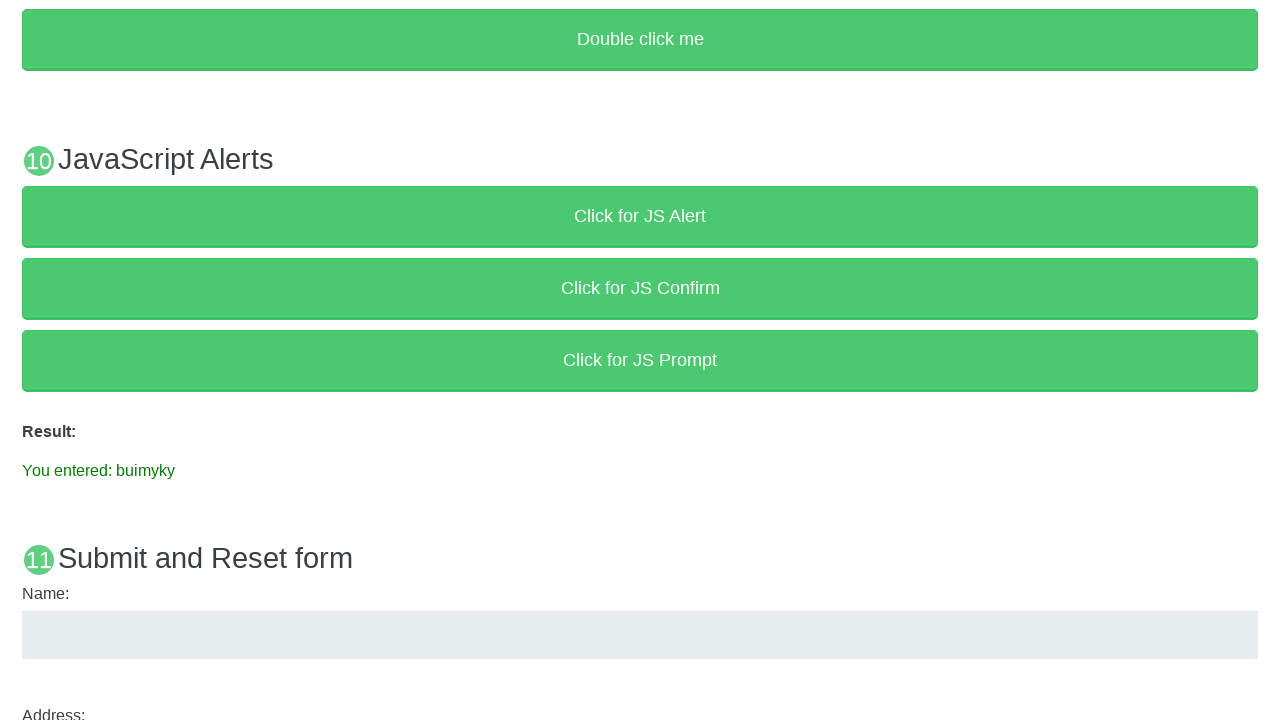

Waited for result text element to appear
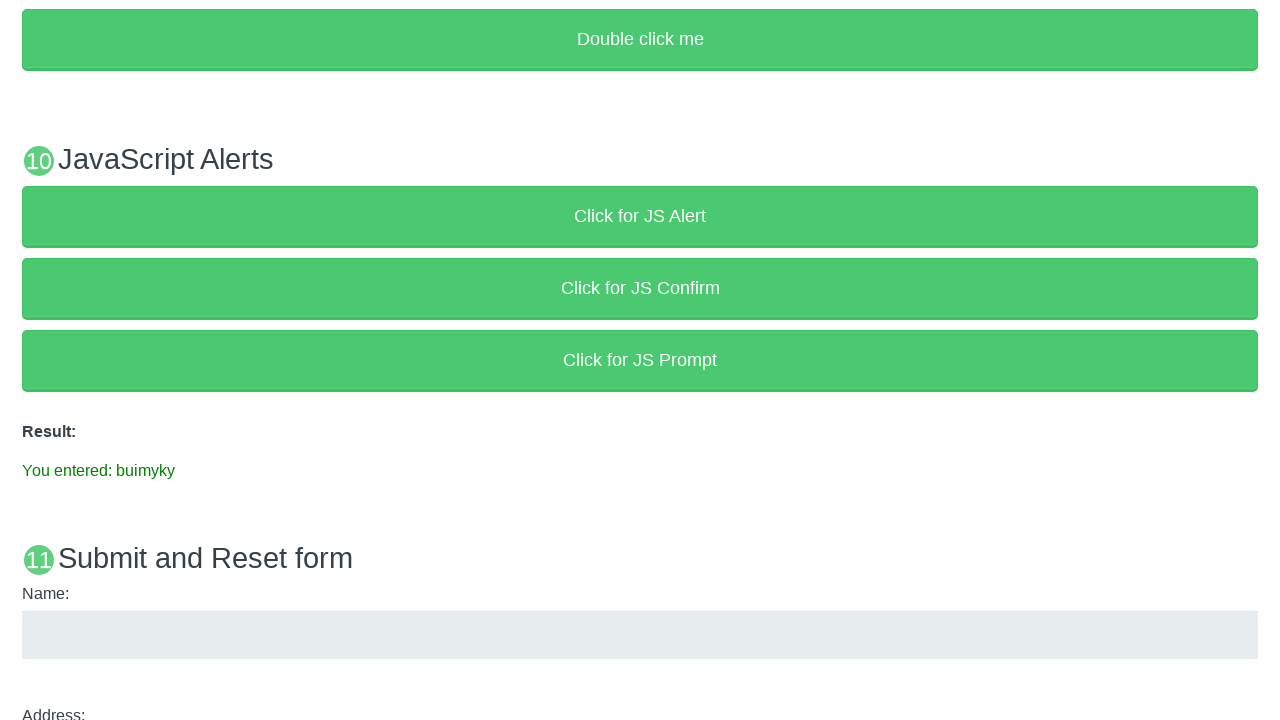

Verified entered text 'buimyky' is displayed in result element
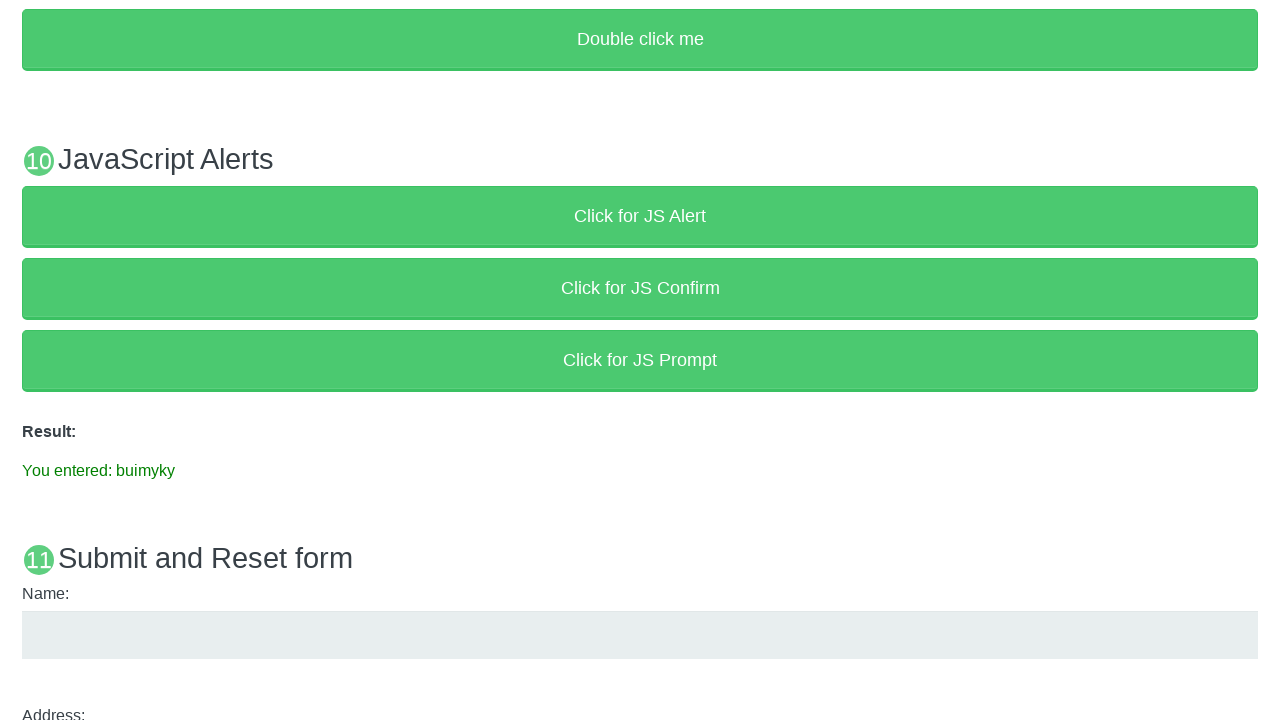

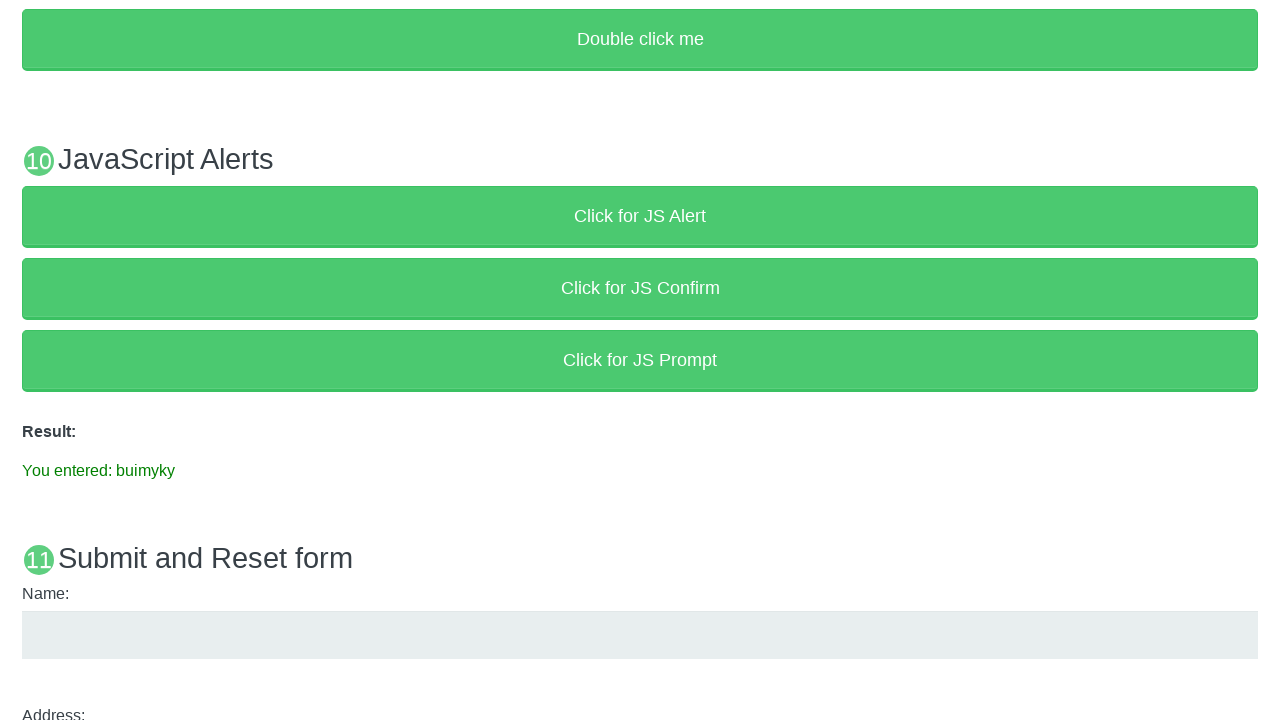